Tests scrolling to an element and filling form fields by entering a name and date on a scroll test page

Starting URL: https://formy-project.herokuapp.com/scroll

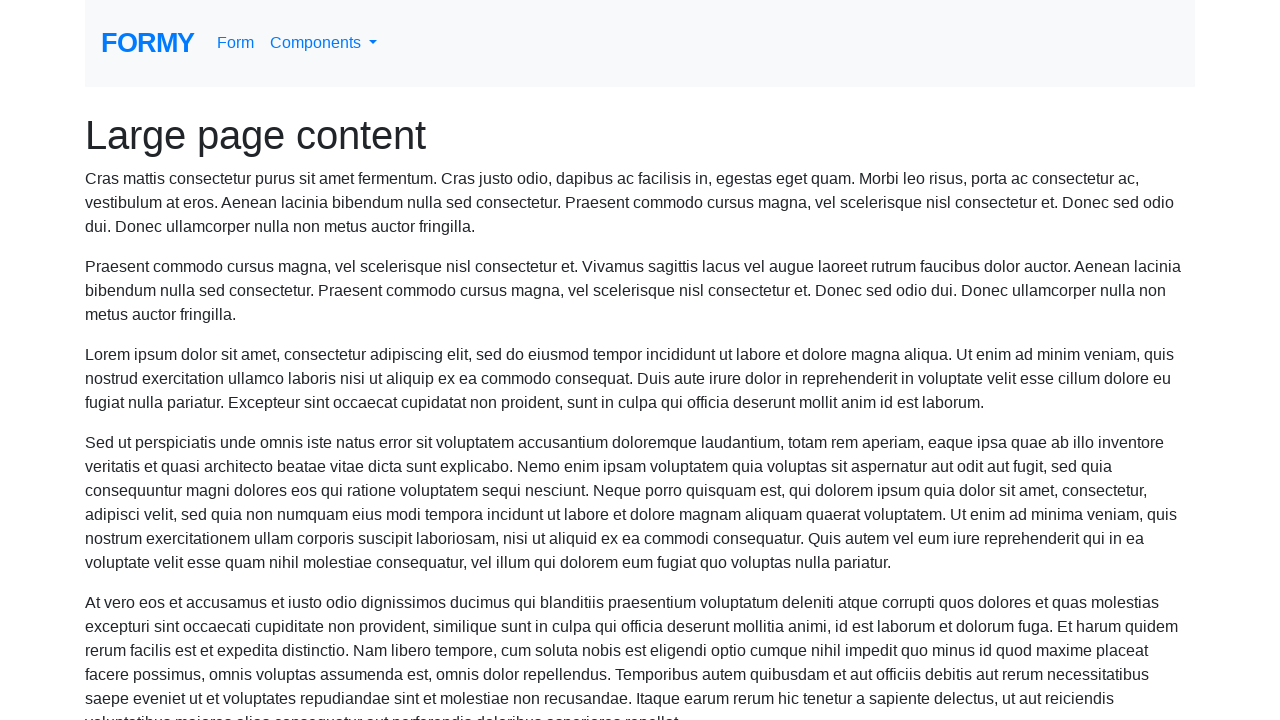

Located the name field element
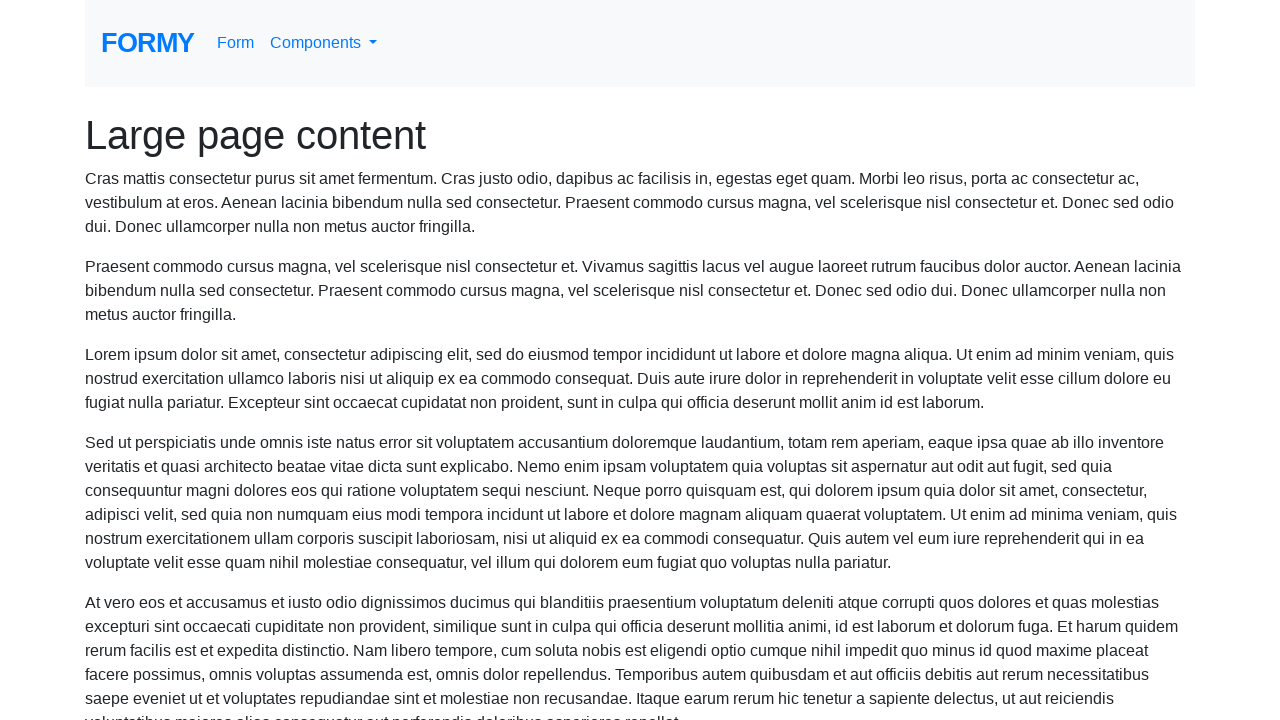

Scrolled to name field
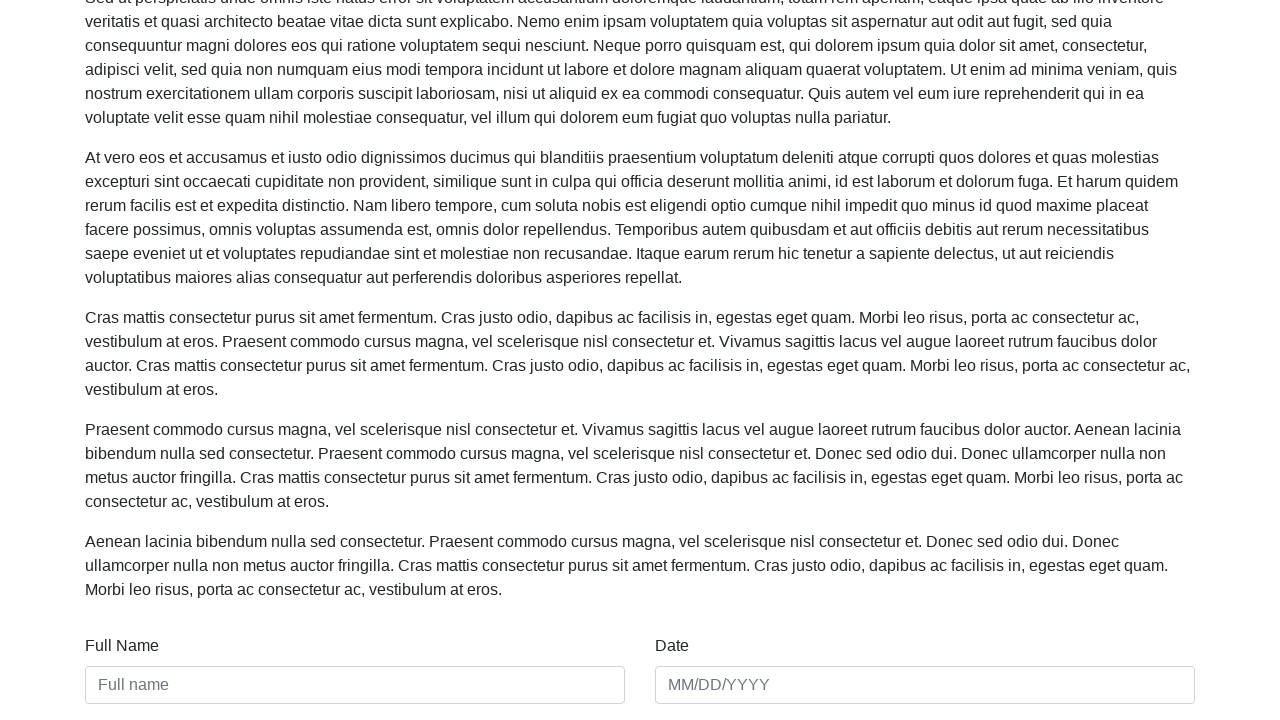

Filled name field with 'KarlLopez' on #name
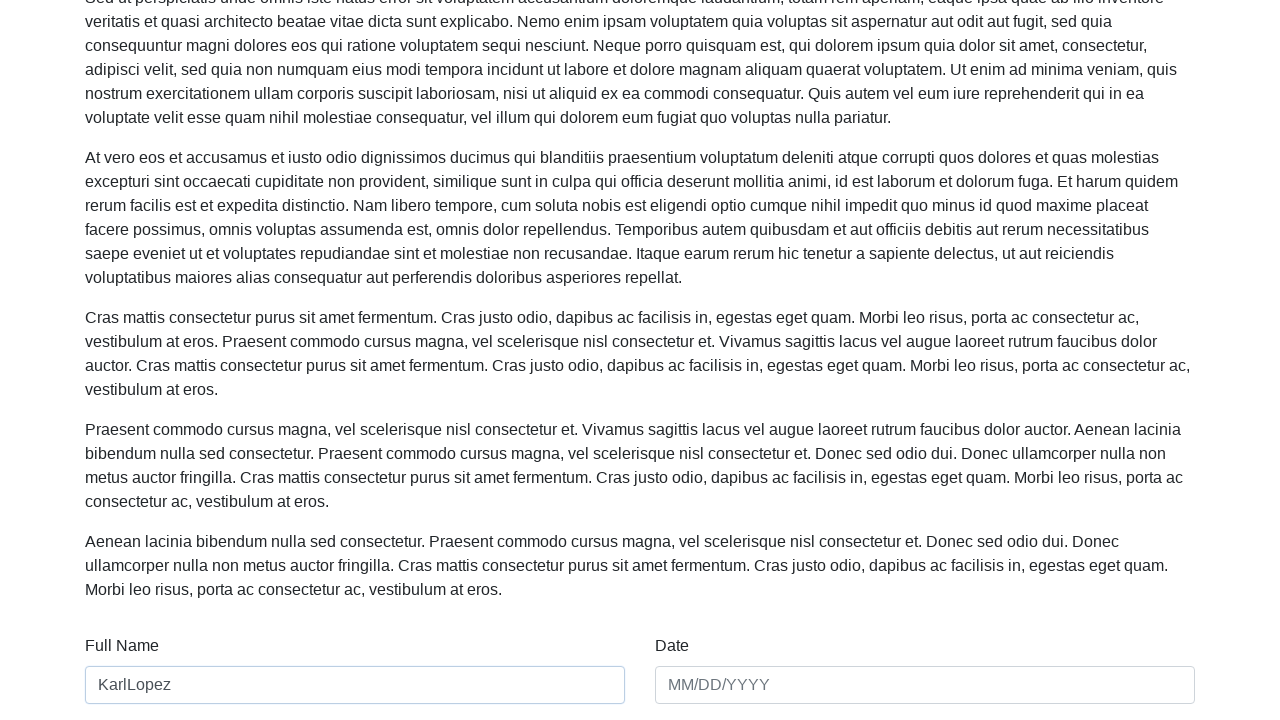

Filled date field with '01/01/2021' on #date
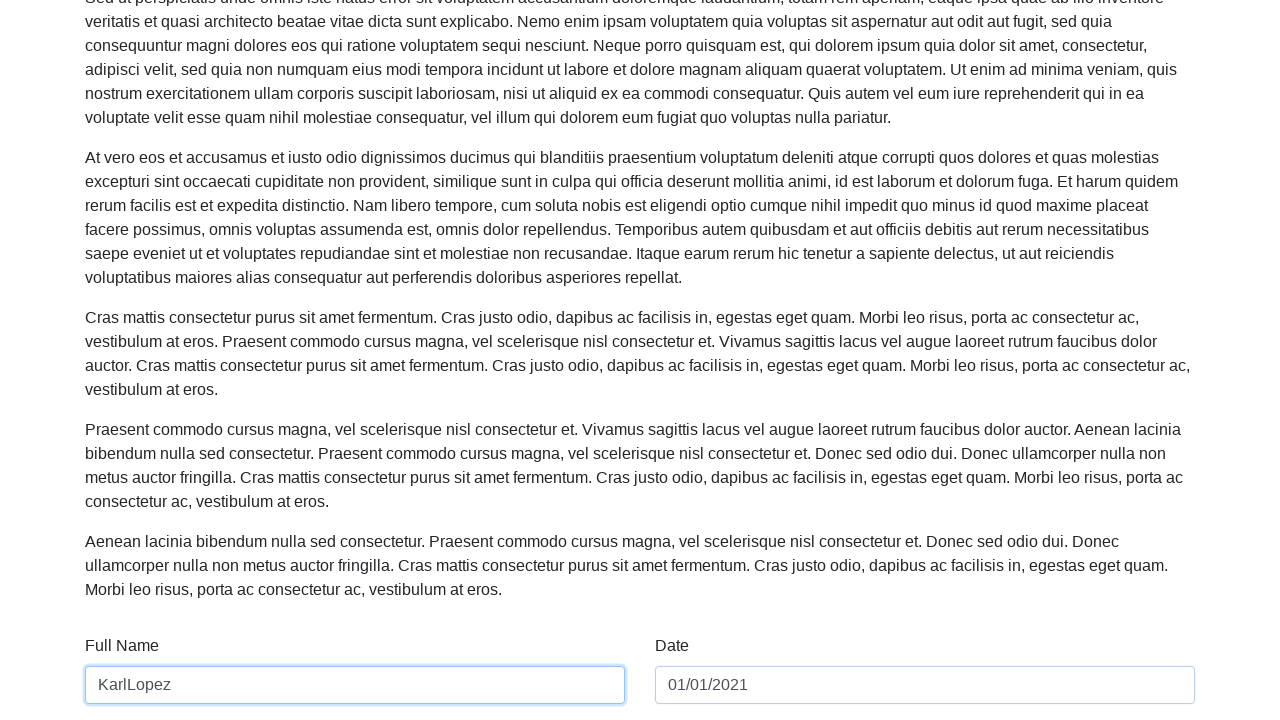

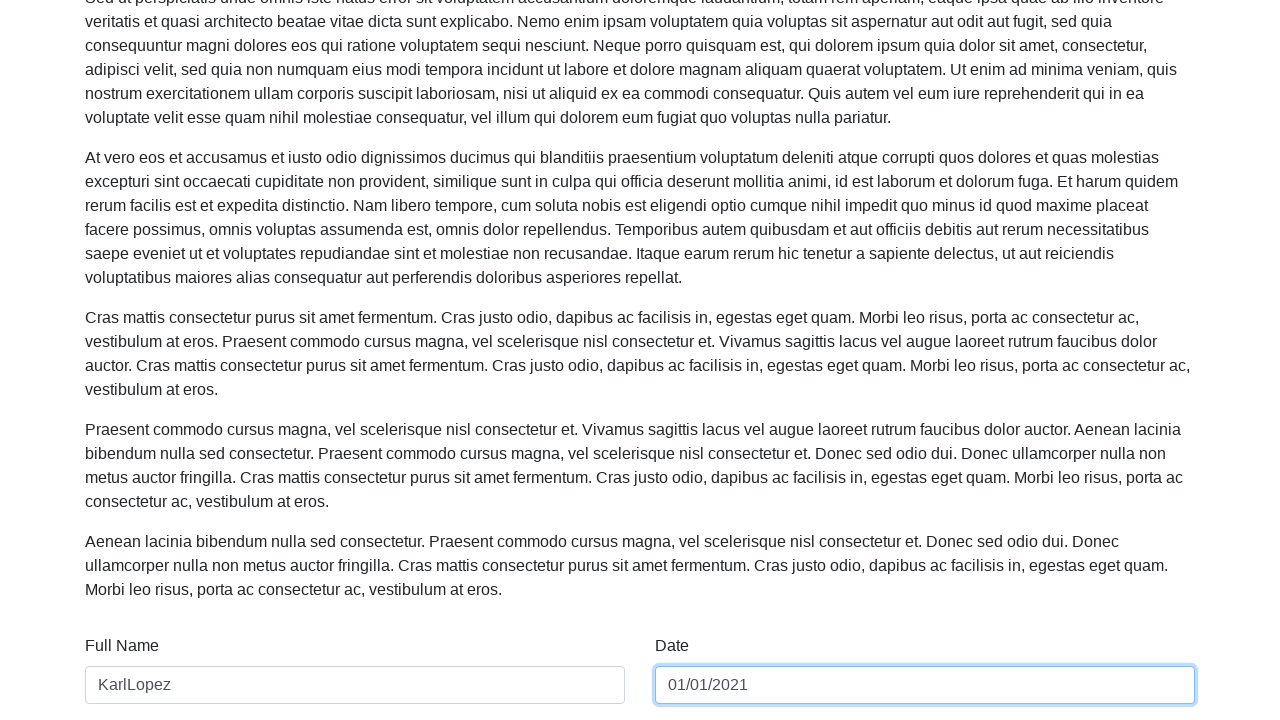